Navigates to a UI course demo page and modifies the page title text using JavaScript evaluation to change the DOM content.

Starting URL: https://nikita-filonov.github.io/qa-automation-engineer-ui-course/#/auth/login

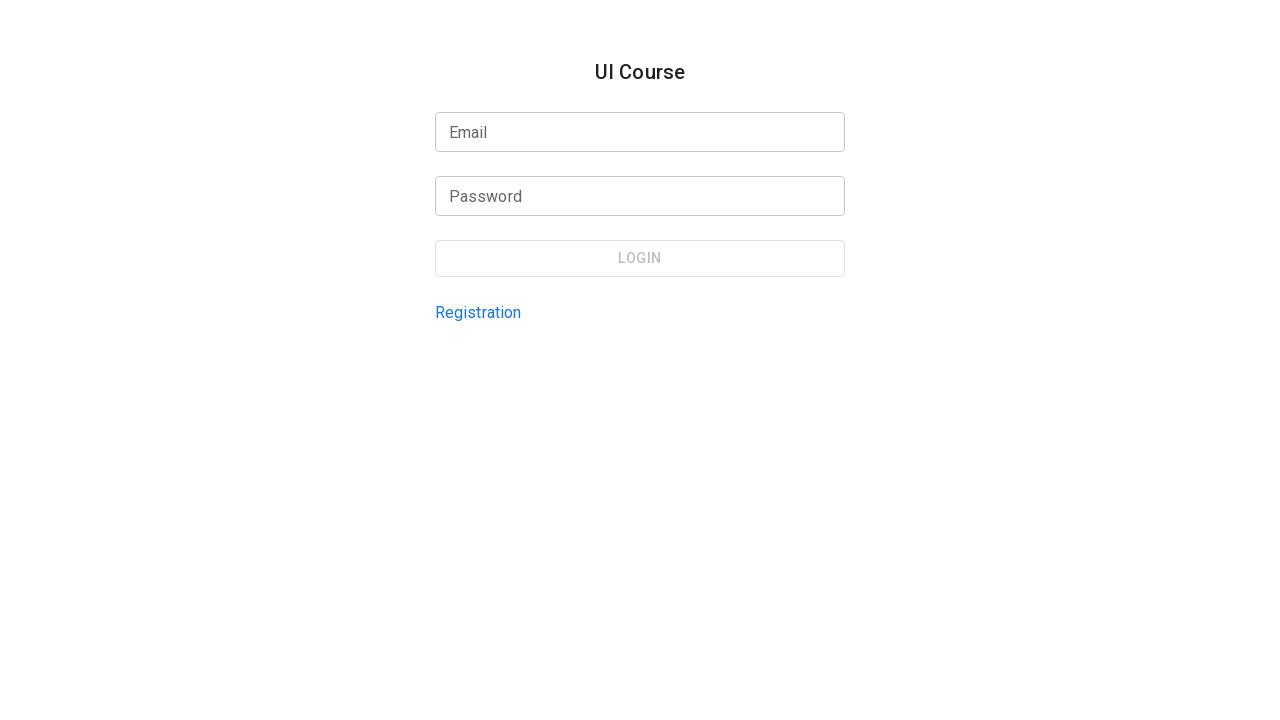

Modified page title text using JavaScript evaluation to 'New text'
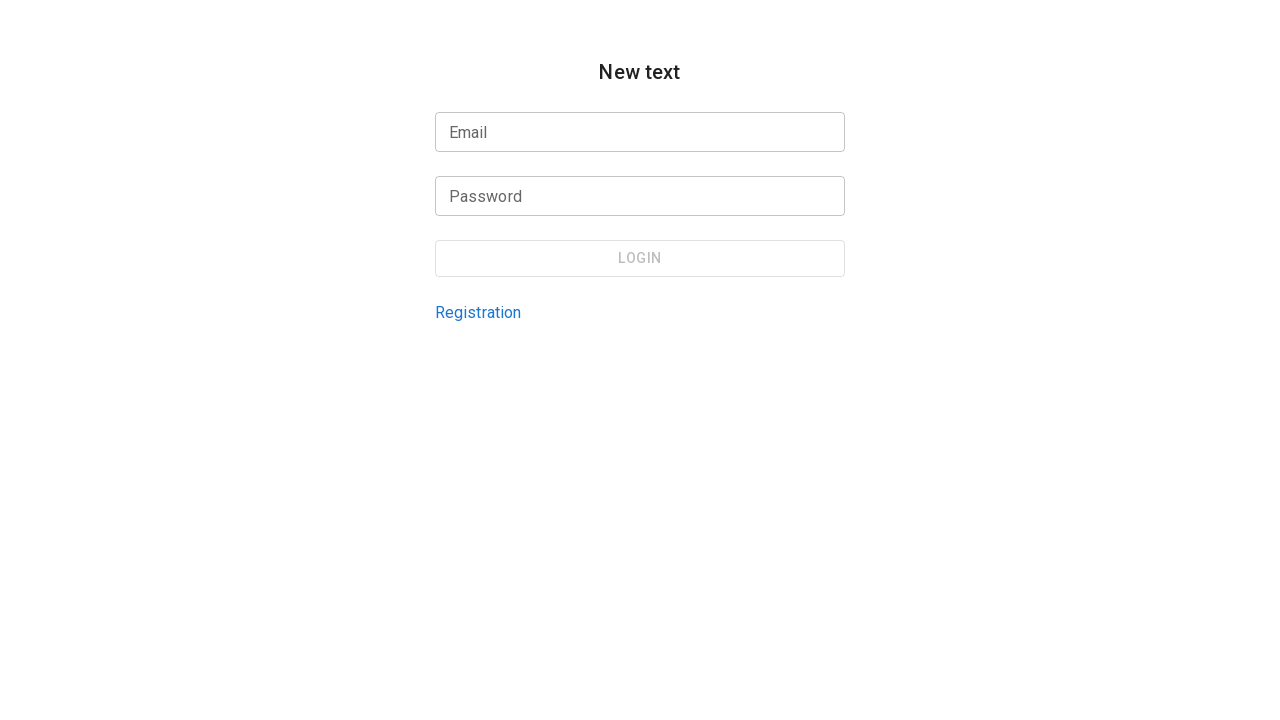

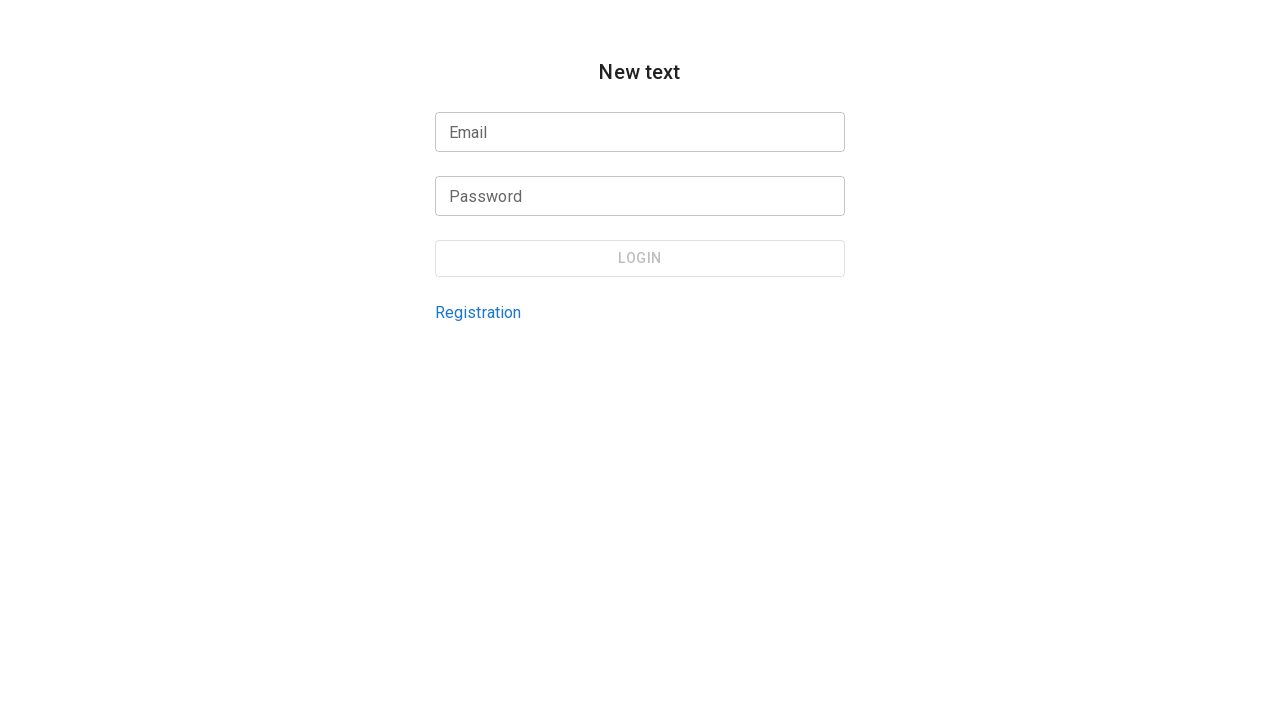